Tests a pet food calorie/water intake calculator by expanding the dog section, entering weight, selecting pet type and neutering status, then reading the calculated food recommendations.

Starting URL: https://www.dogcatstar.com/%e6%af%9b%e5%b0%8f%e5%ad%a9%e6%af%8f%e6%97%a5%e7%86%b1%e9%87%8f%e9%a3%9f%e9%87%8f%e5%92%8c%e9%9c%80%e6%b0%b4%e9%87%8f%e8%a8%88%e7%ae%97/

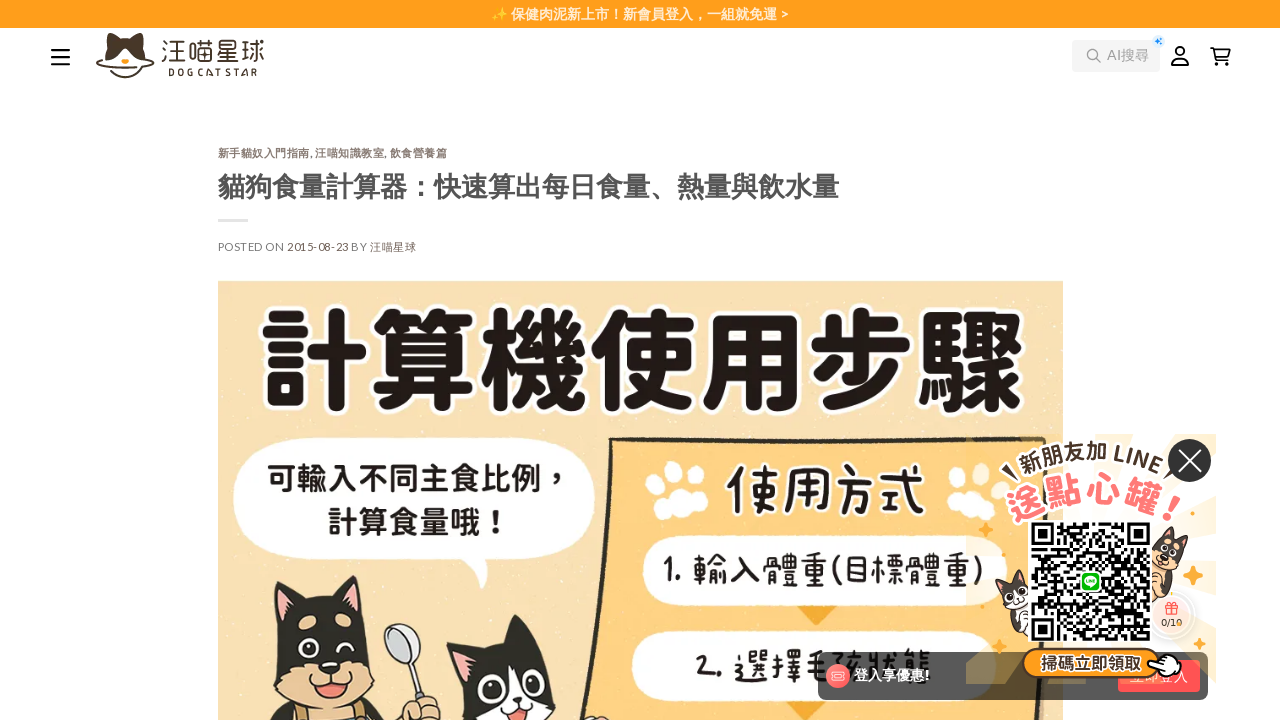

Clicked to expand the dog section accordion at (640, 377) on .accordion-title >> nth=1
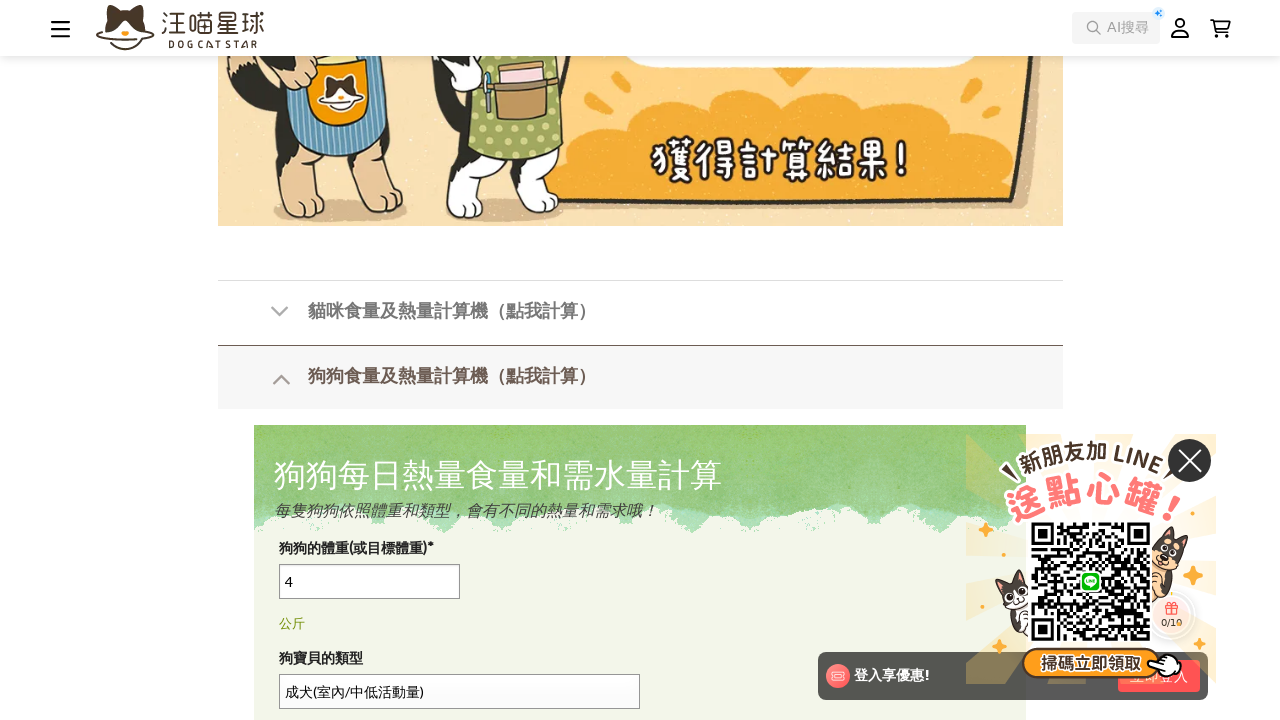

Cleared the weight field on #fieldname2_2
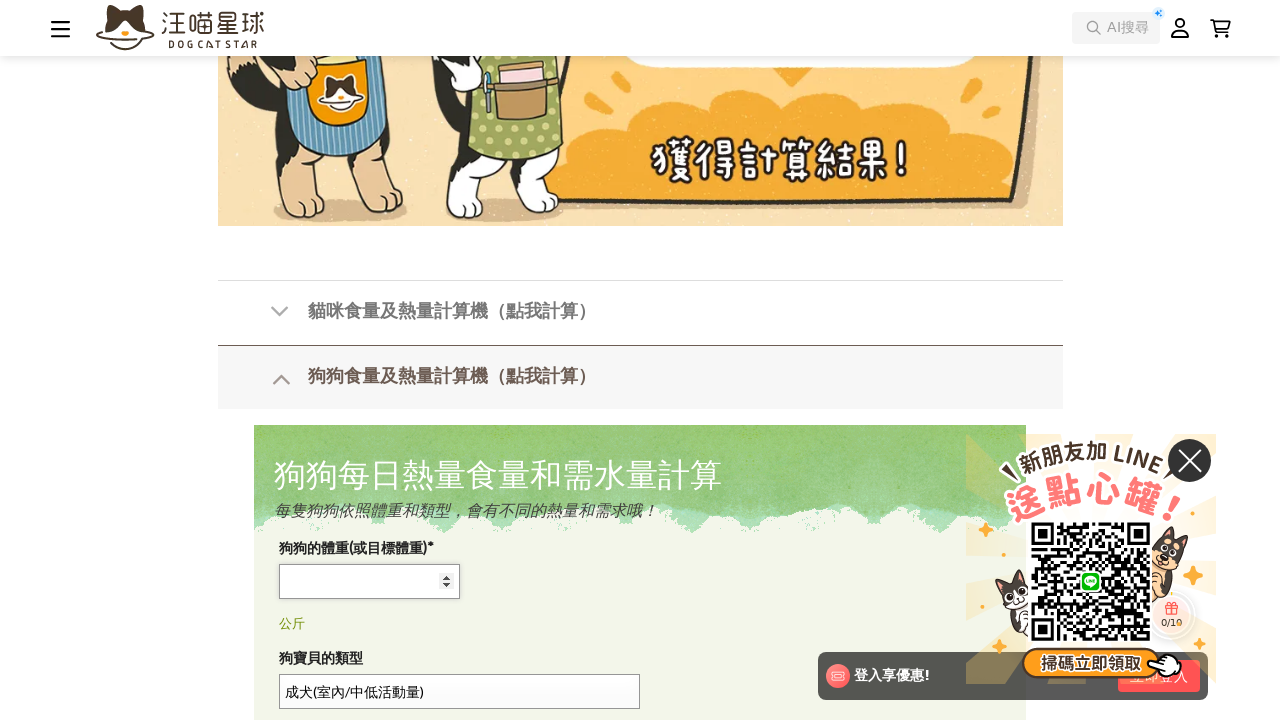

Entered weight value of 8.5 kg on #fieldname2_2
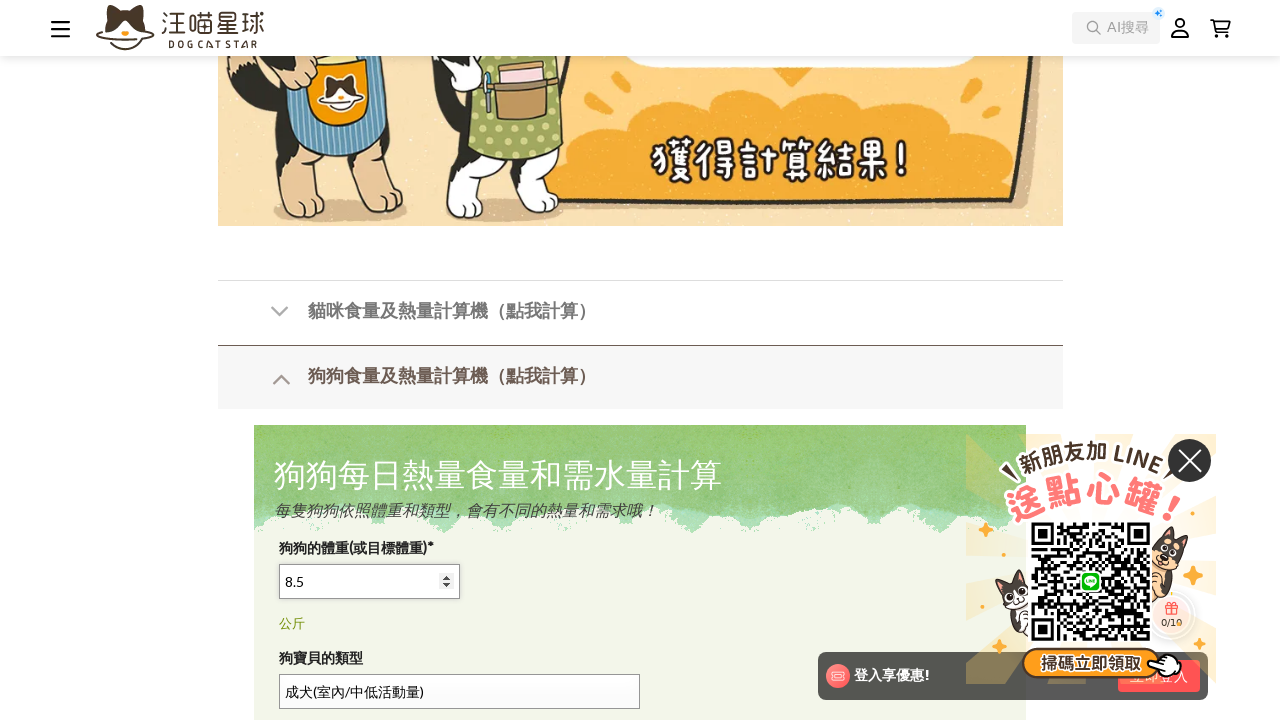

Selected pet type with value 1.4 on #fieldname3_2
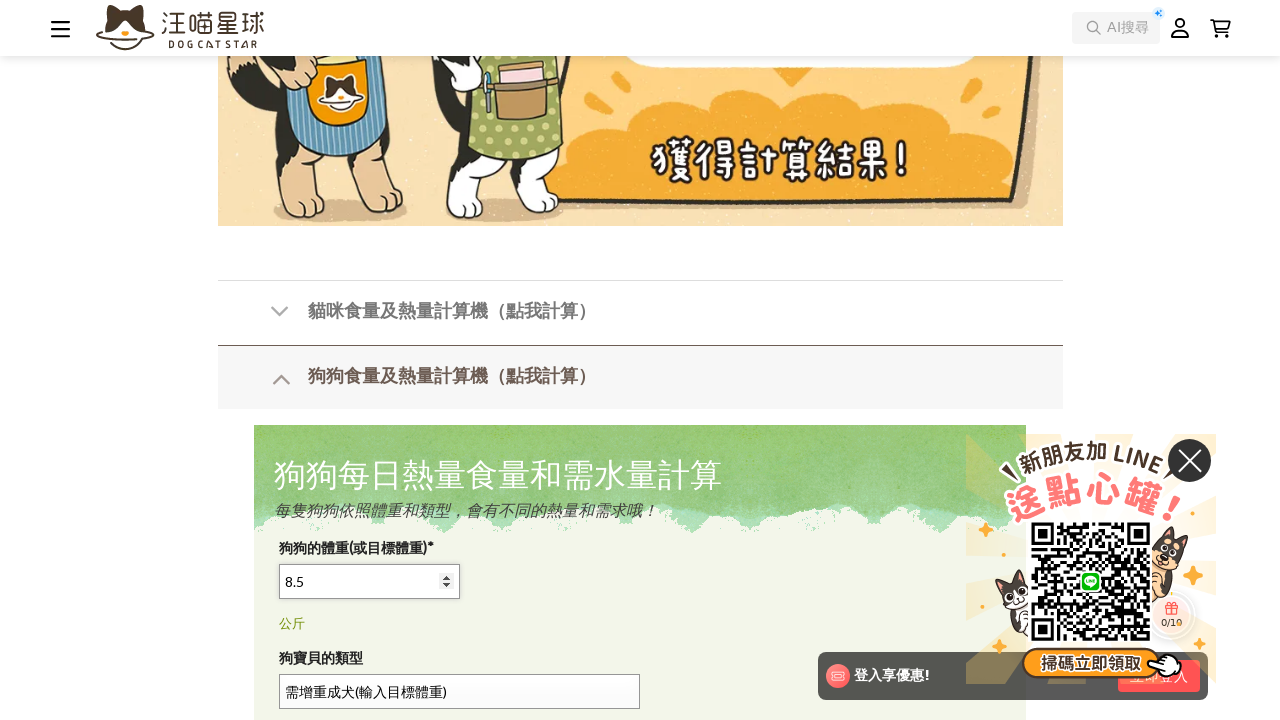

Selected neutering status with value 0.888 on #fieldname10_2
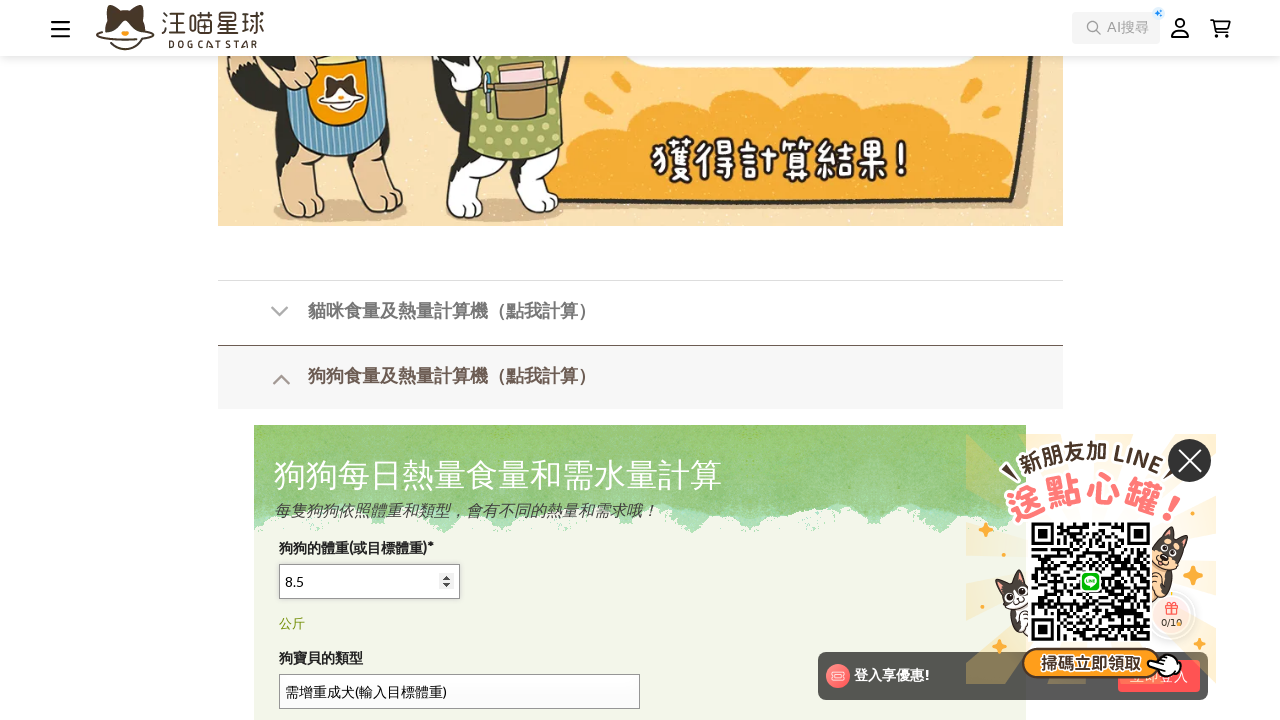

Waited 1000ms for calculation results to update
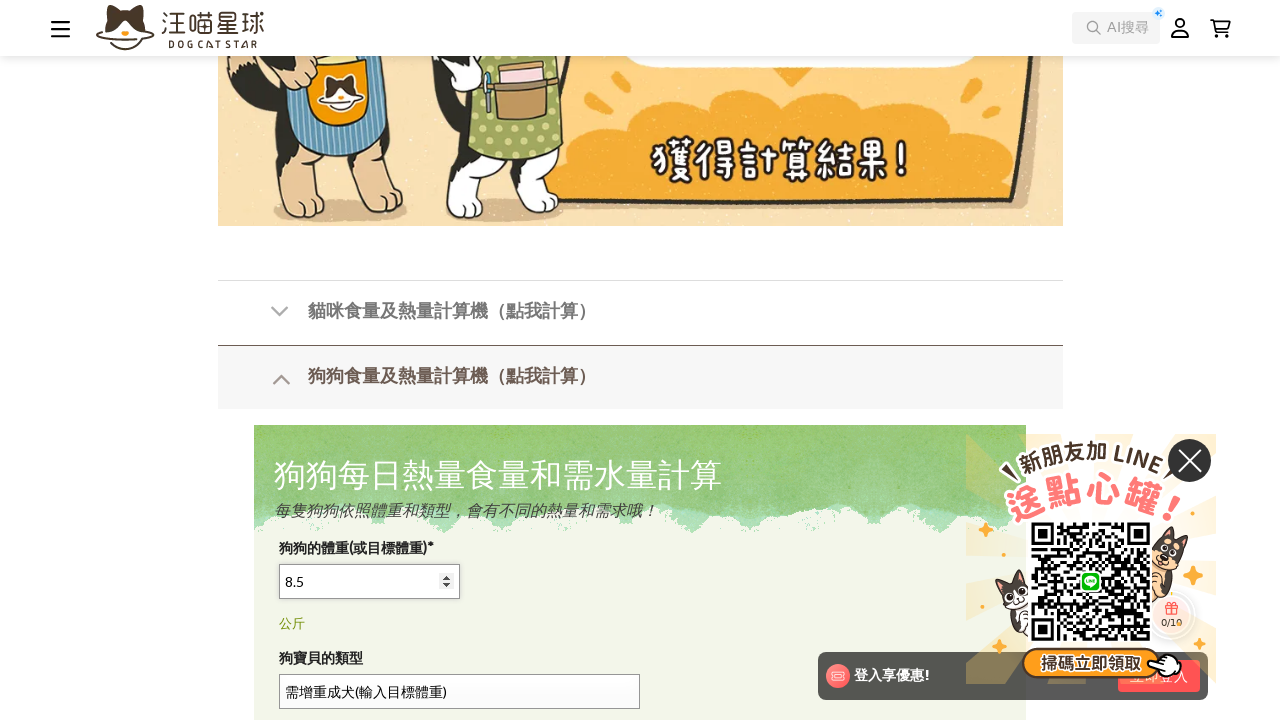

Verified fieldname7 result field is present
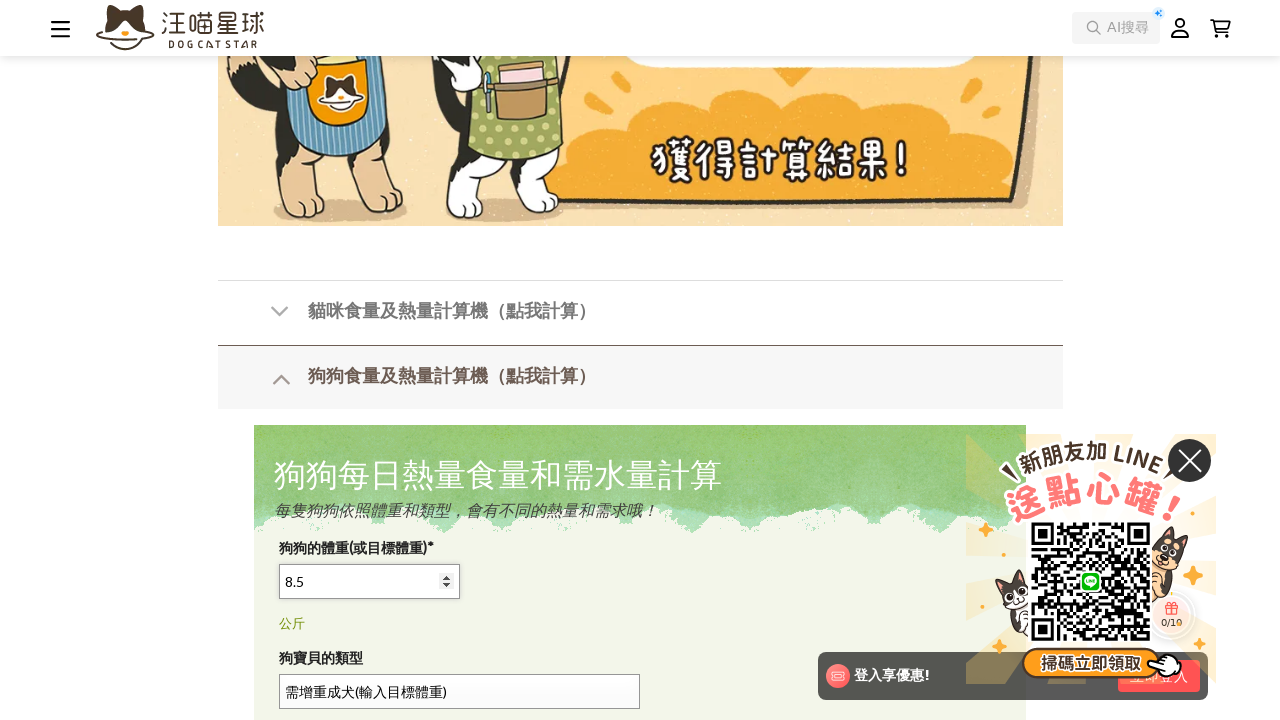

Verified fieldname4 result field is present
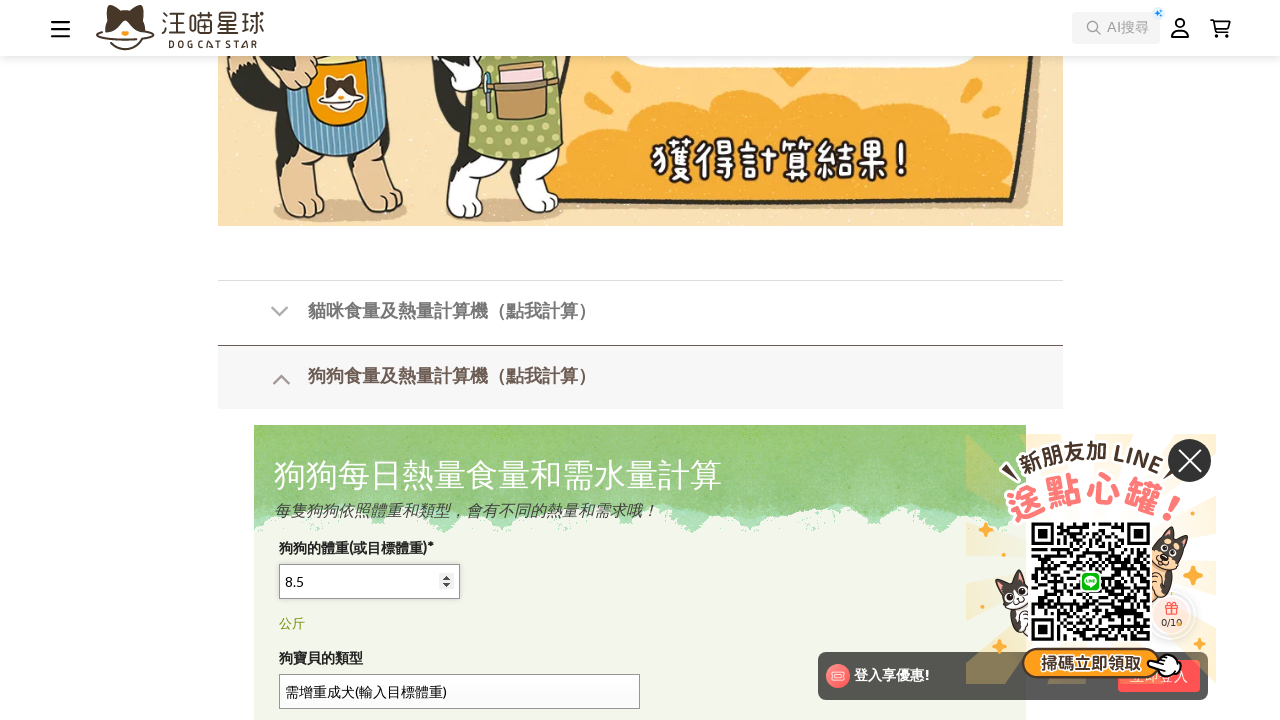

Verified fieldname5 result field is present
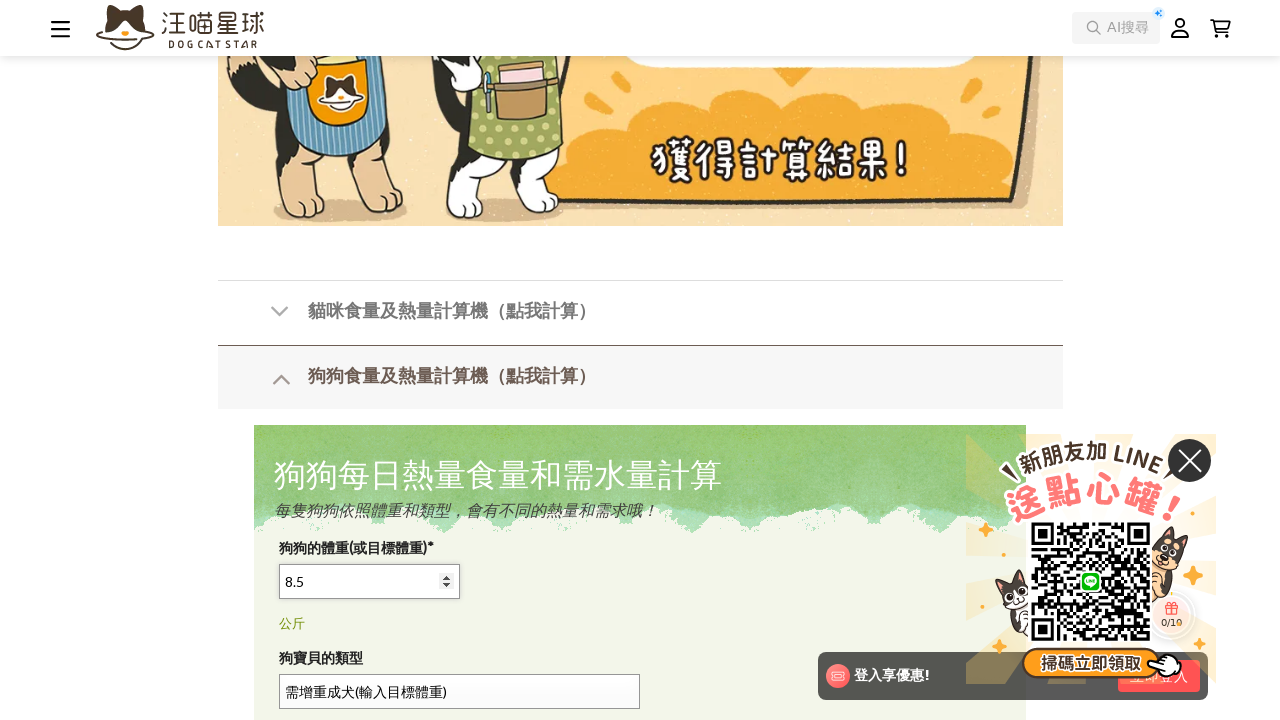

Verified fieldname12 result field is present
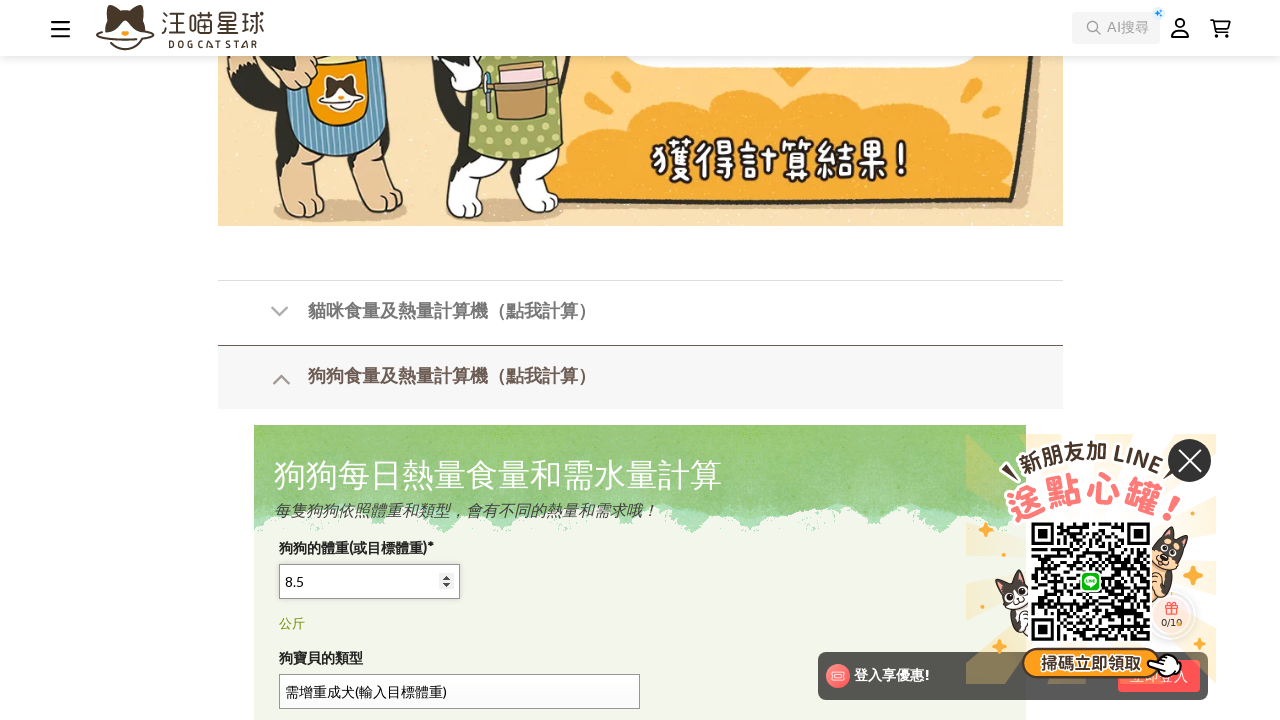

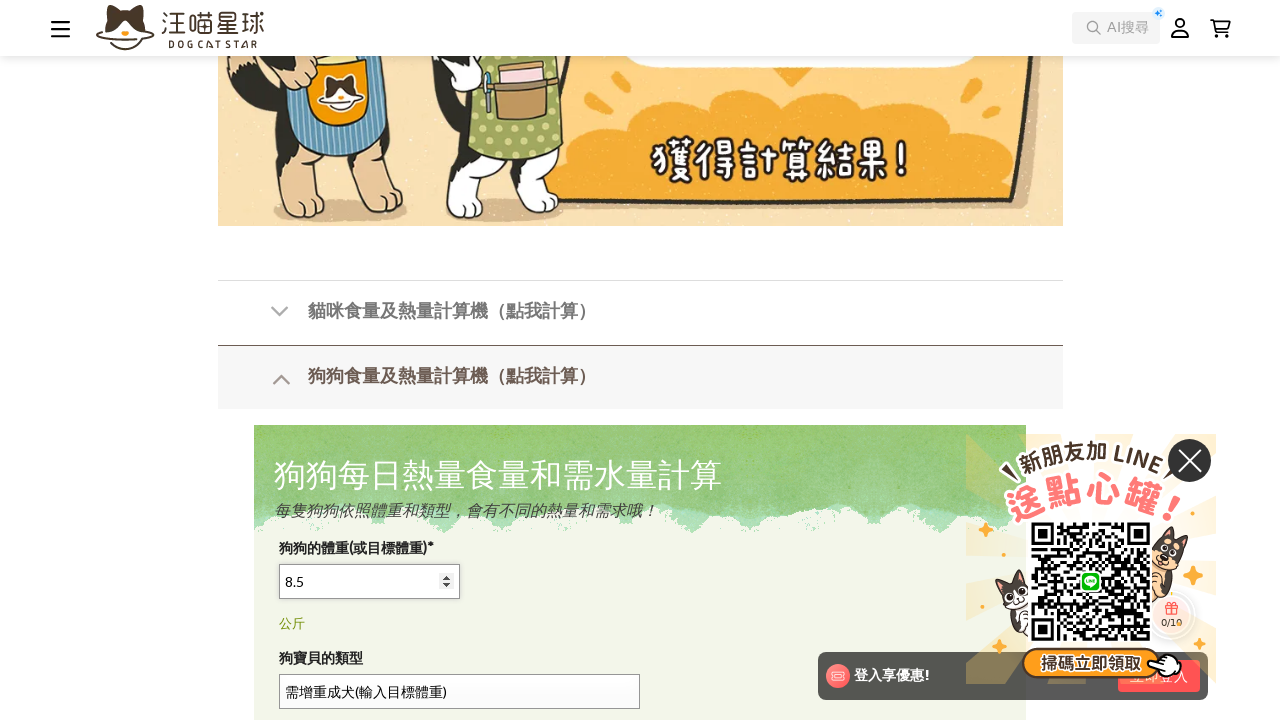